Tests a web-based calculator application by performing multiple arithmetic operations (1+2, 2+4, 5-2) and verifying the results display correctly.

Starting URL: http://jeremydomasian.github.io/supercalc_v1-4/SuperCalc-v1.html

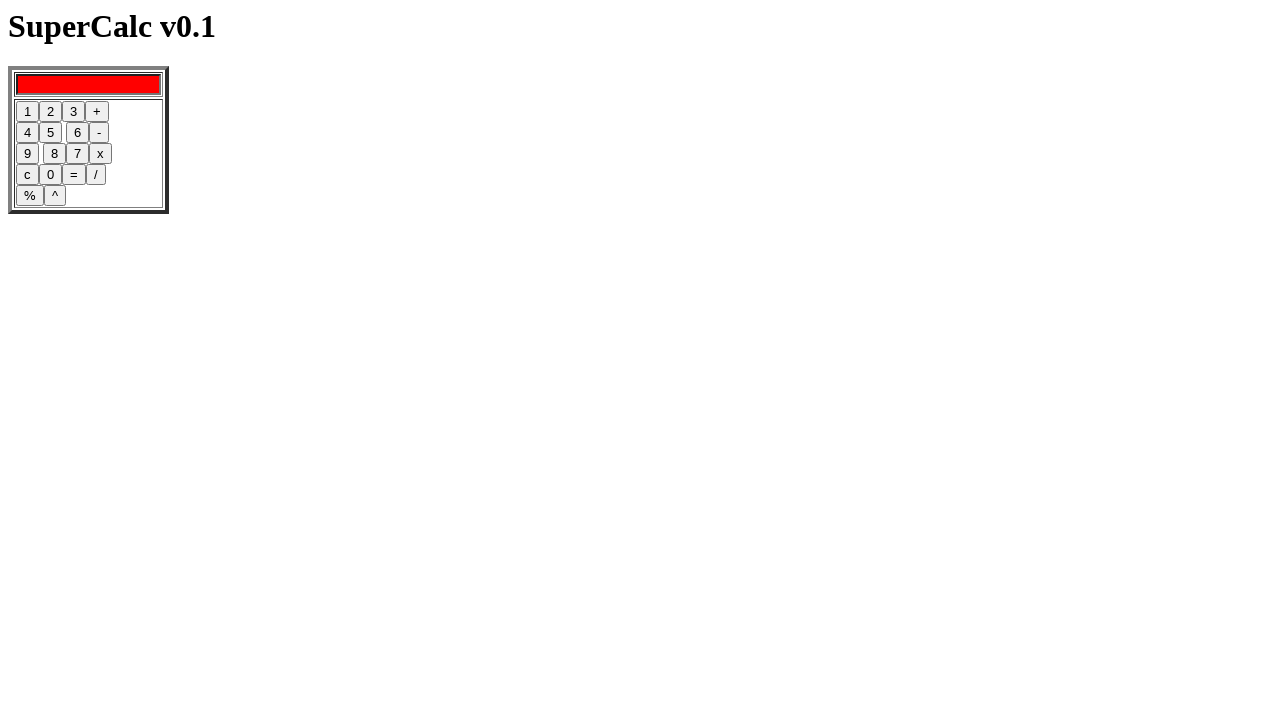

Clicked button '1' on calculator at (28, 112) on input[name='one']
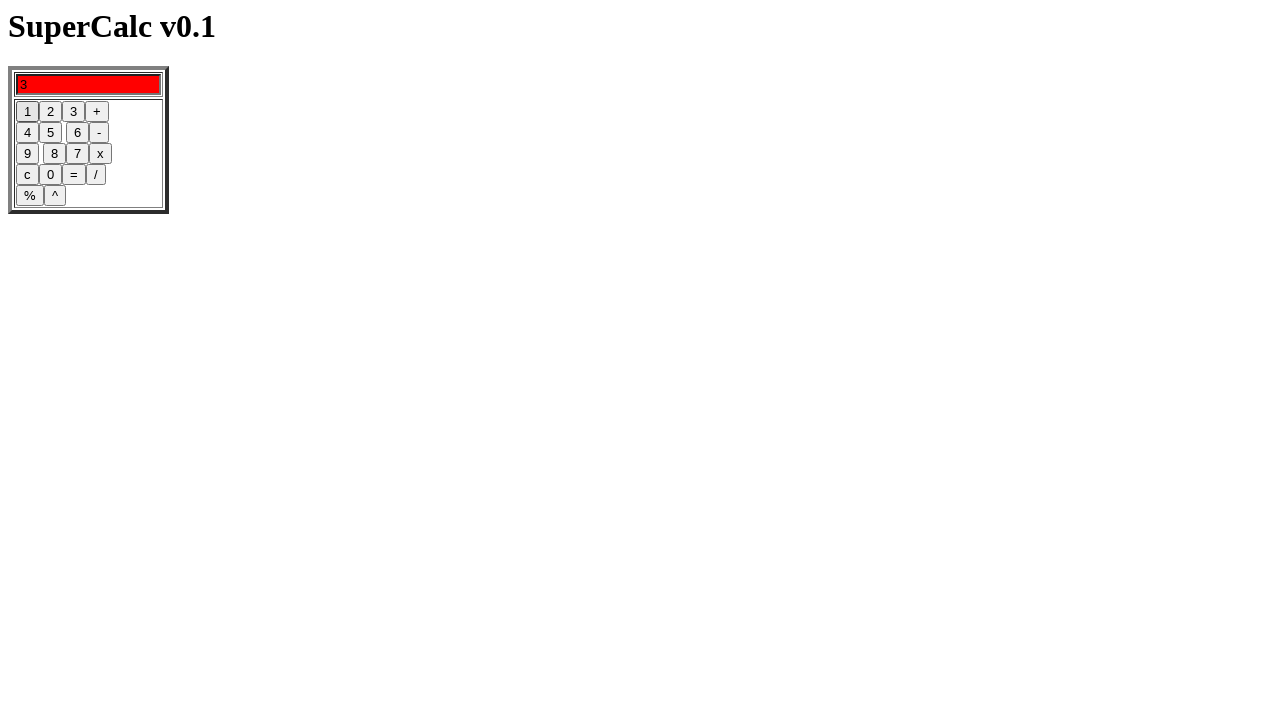

Clicked plus (+) button at (97, 112) on input[name='plus']
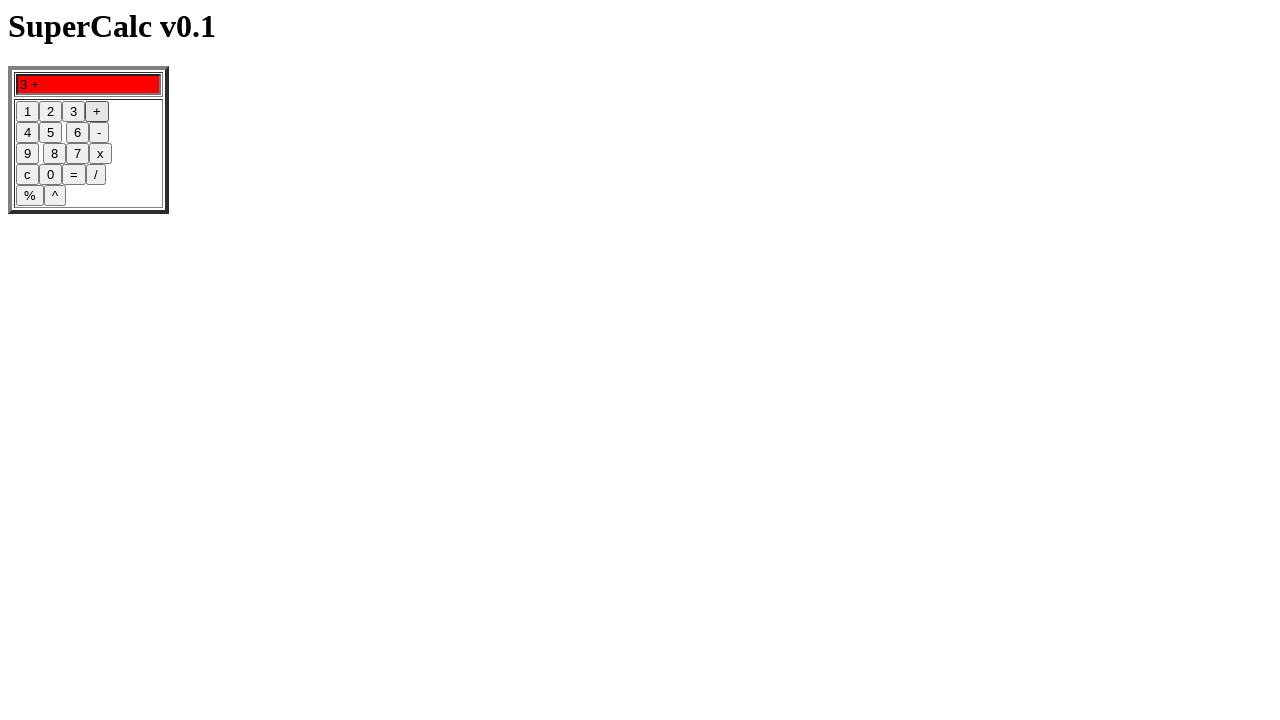

Clicked button '2' on calculator at (50, 112) on input[name='two']
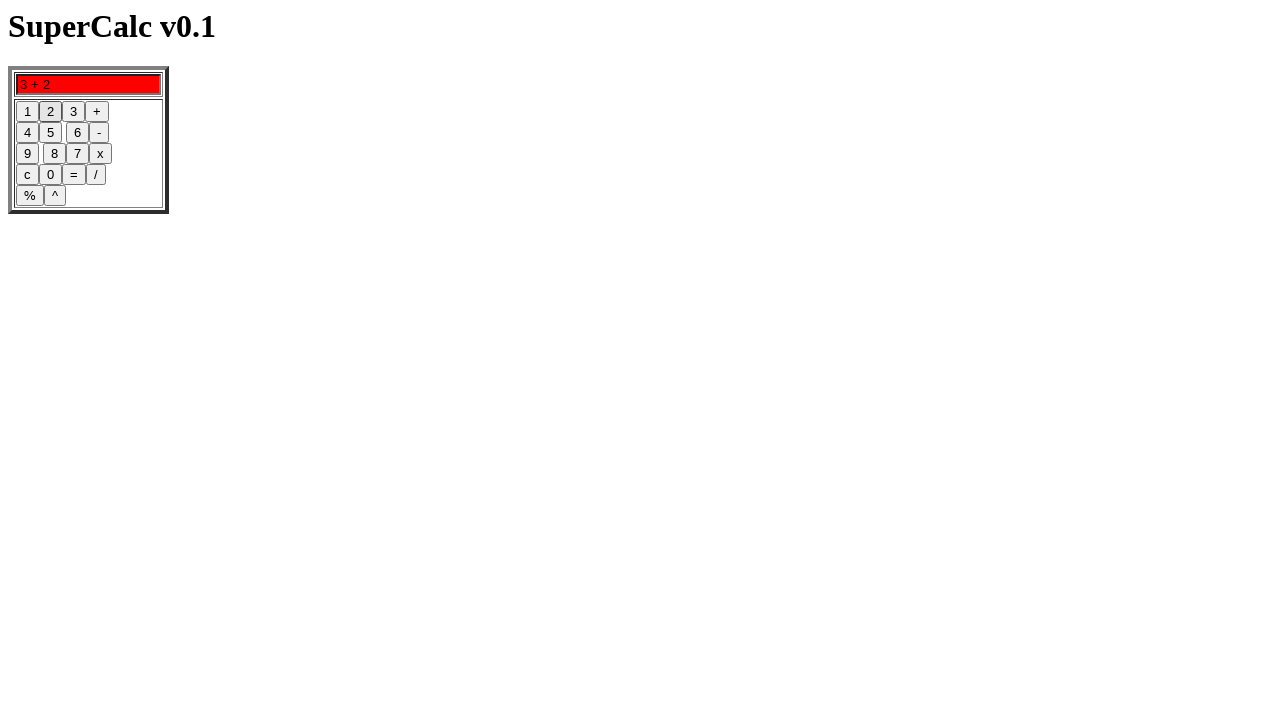

Clicked equals button to calculate 1 + 2 at (74, 175) on input[name='DoIt']
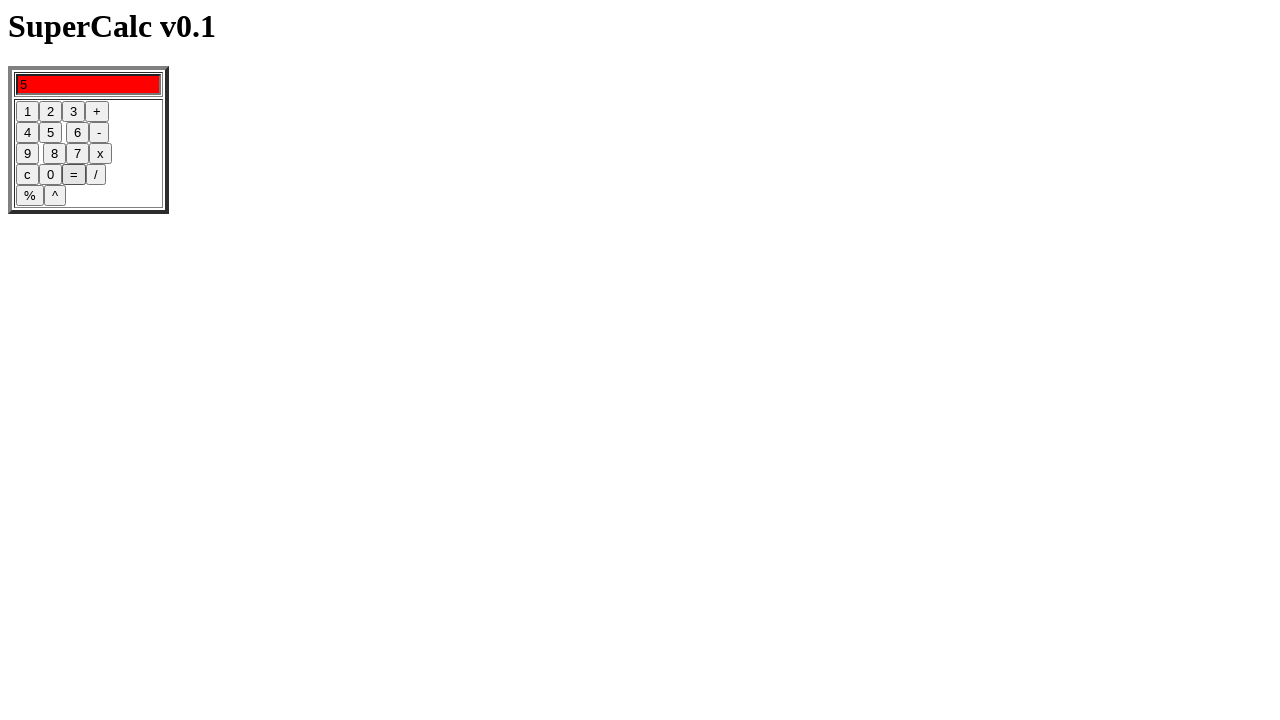

Clicked clear button to reset calculator at (28, 175) on input[name='clear']
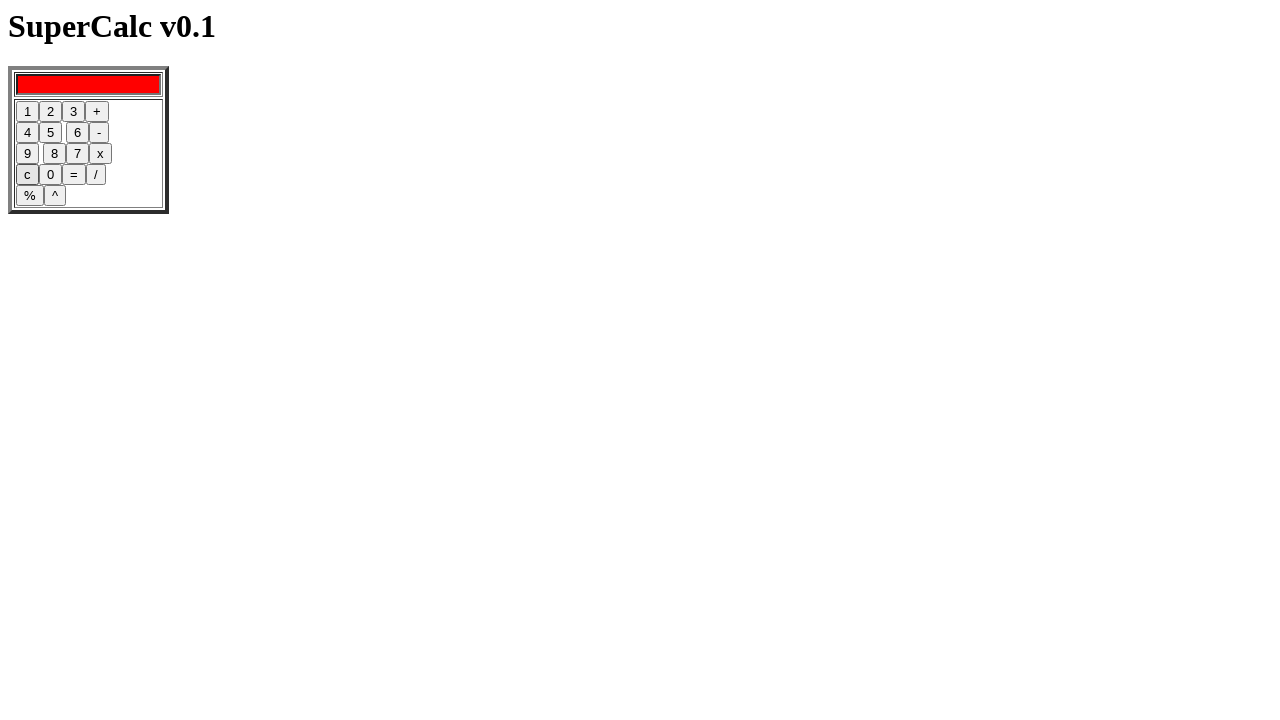

Clicked button '2' on calculator at (50, 112) on input[name='two']
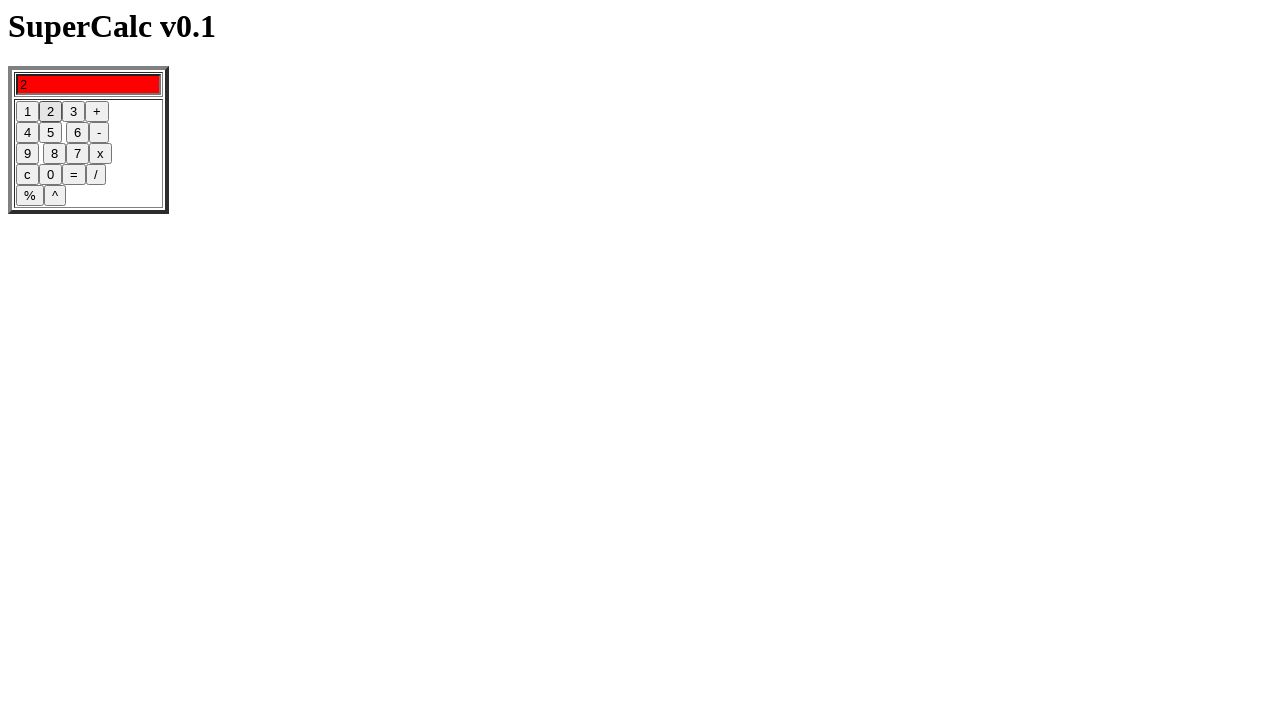

Clicked plus (+) button at (97, 112) on input[name='plus']
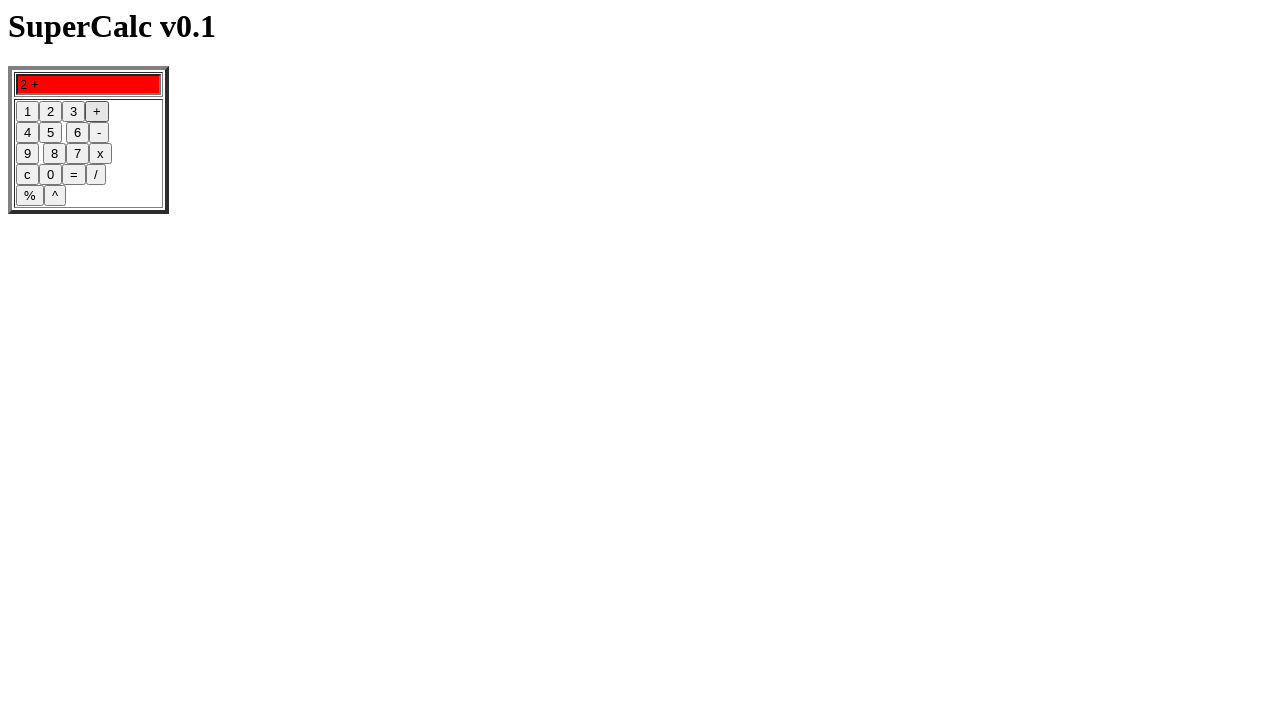

Clicked button '4' on calculator at (28, 133) on input[name='four']
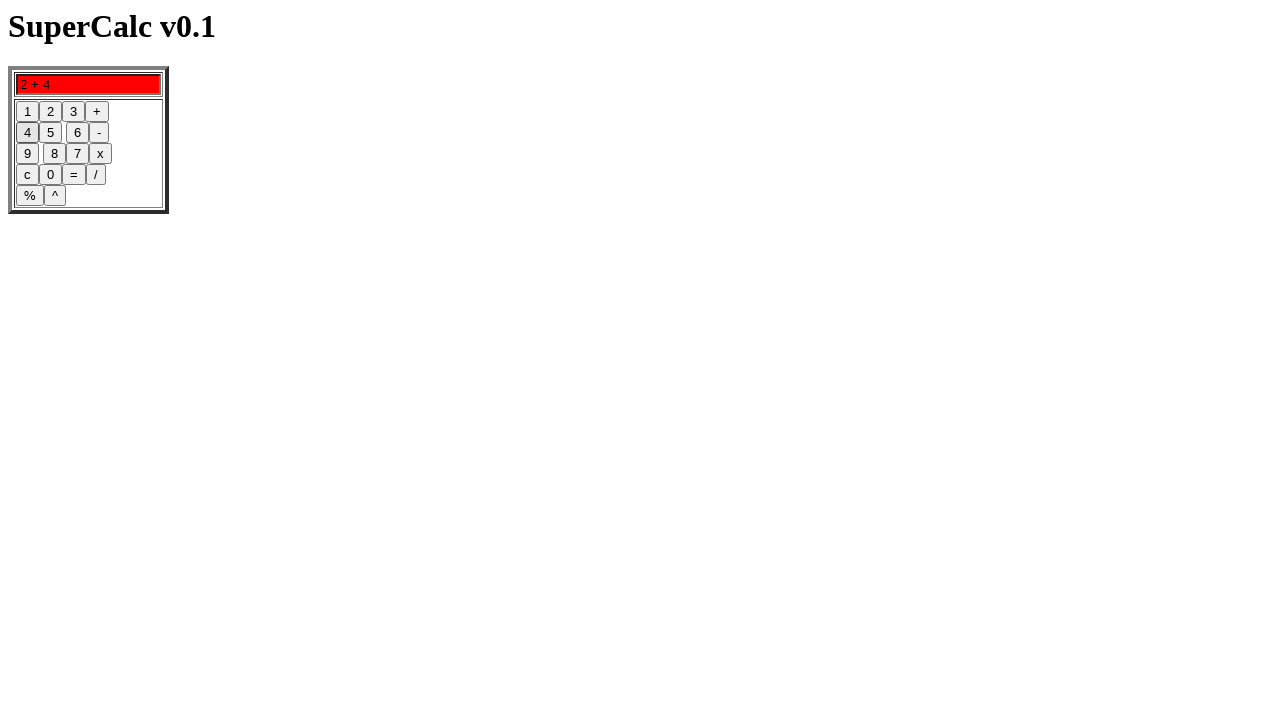

Clicked equals button to calculate 2 + 4 at (74, 175) on input[name='DoIt']
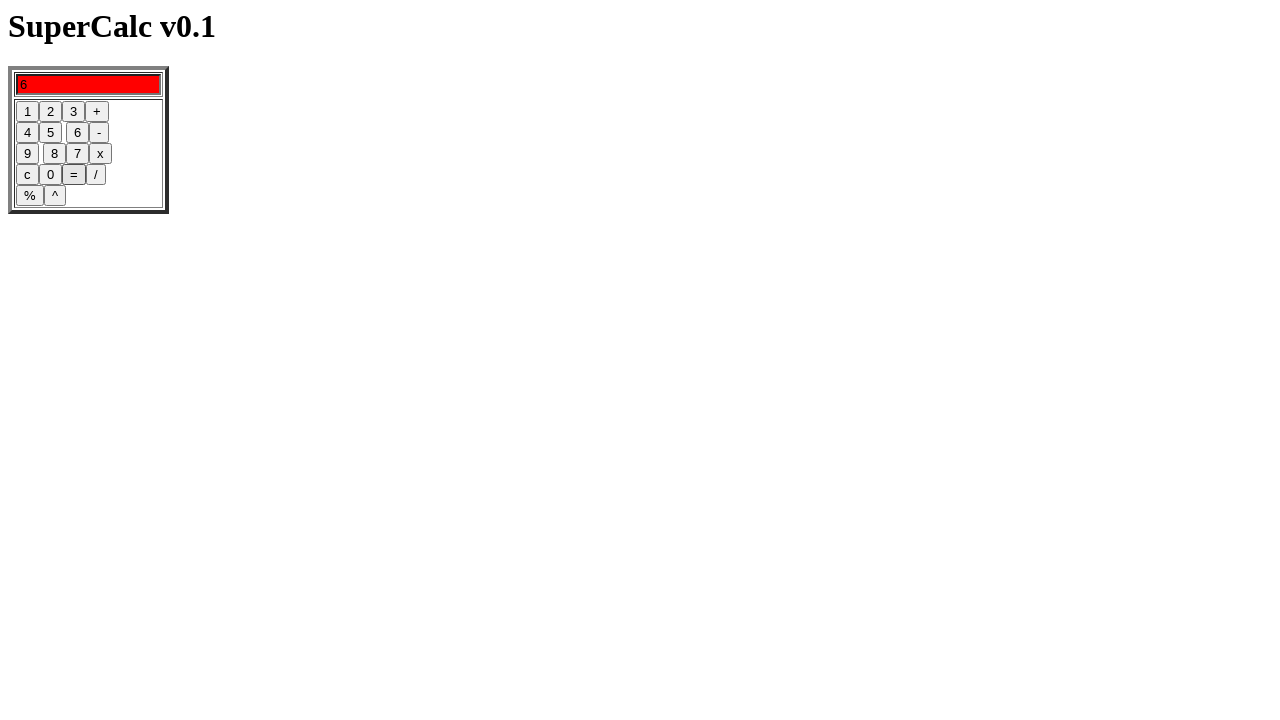

Verified result is displayed for 2 + 4
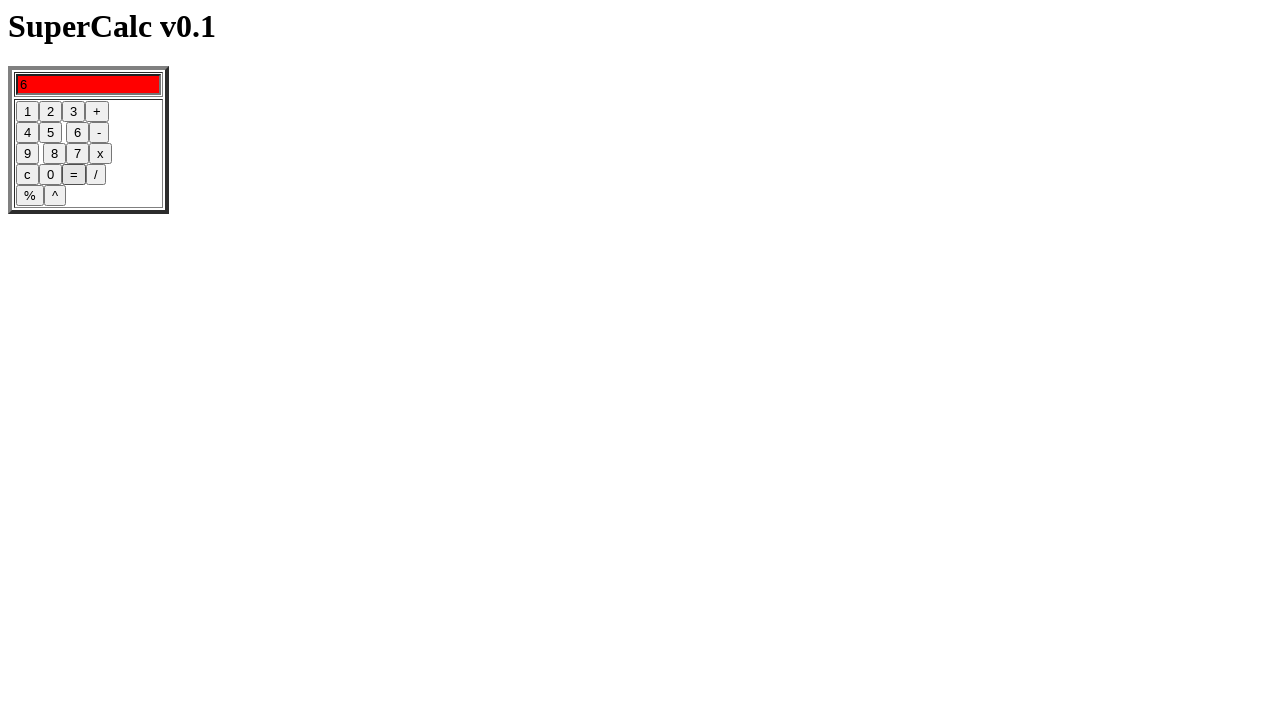

Clicked button '5' on calculator at (50, 133) on input[name='five']
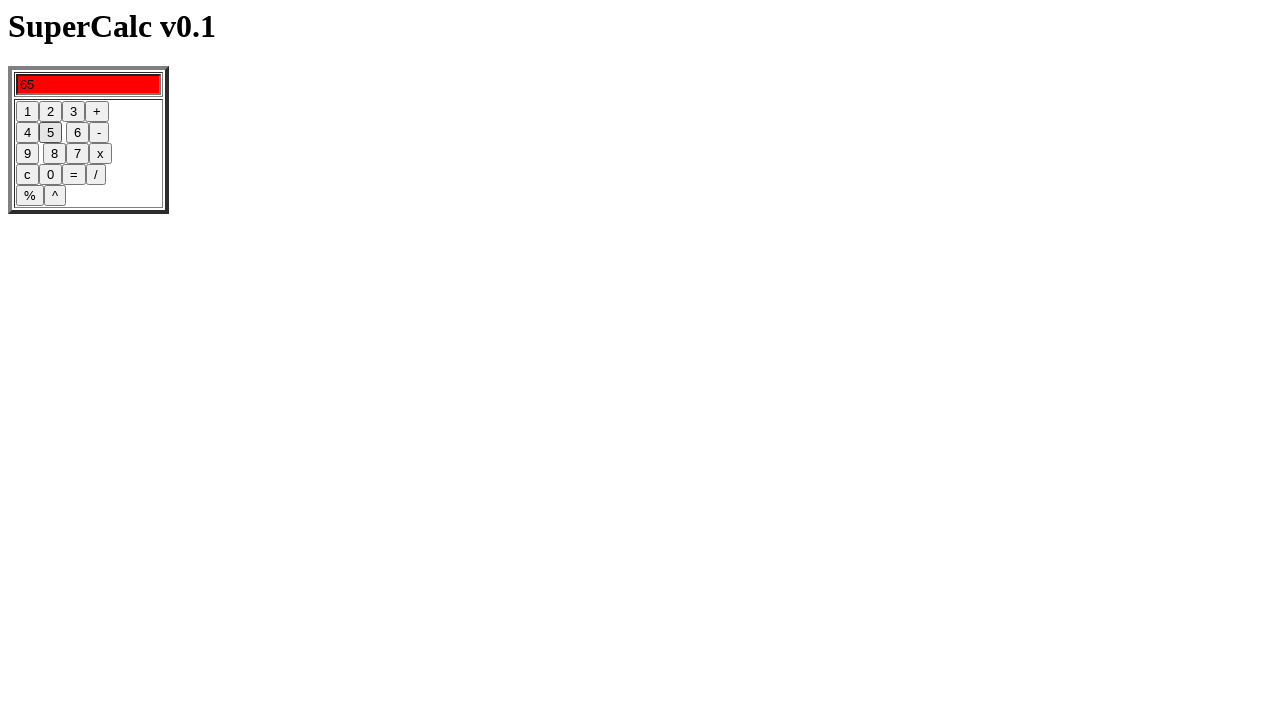

Clicked minus (-) button at (99, 133) on input[name='minus']
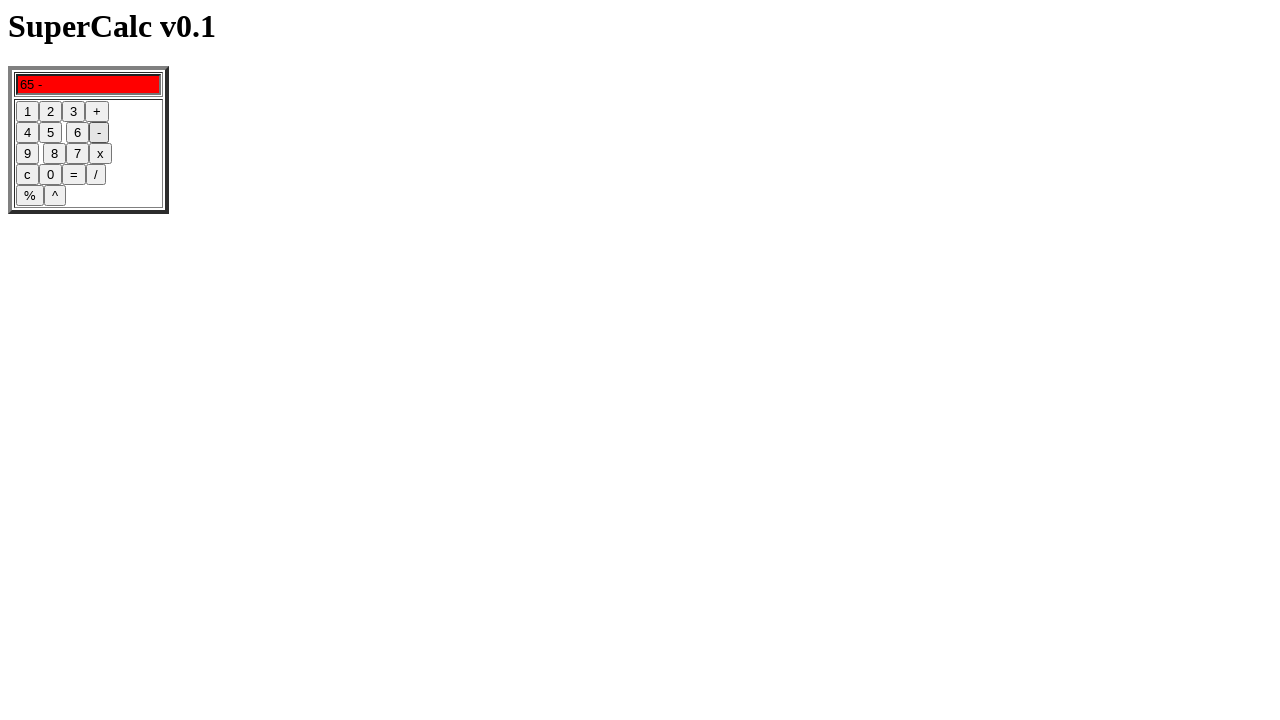

Clicked button '2' on calculator at (50, 112) on input[name='two']
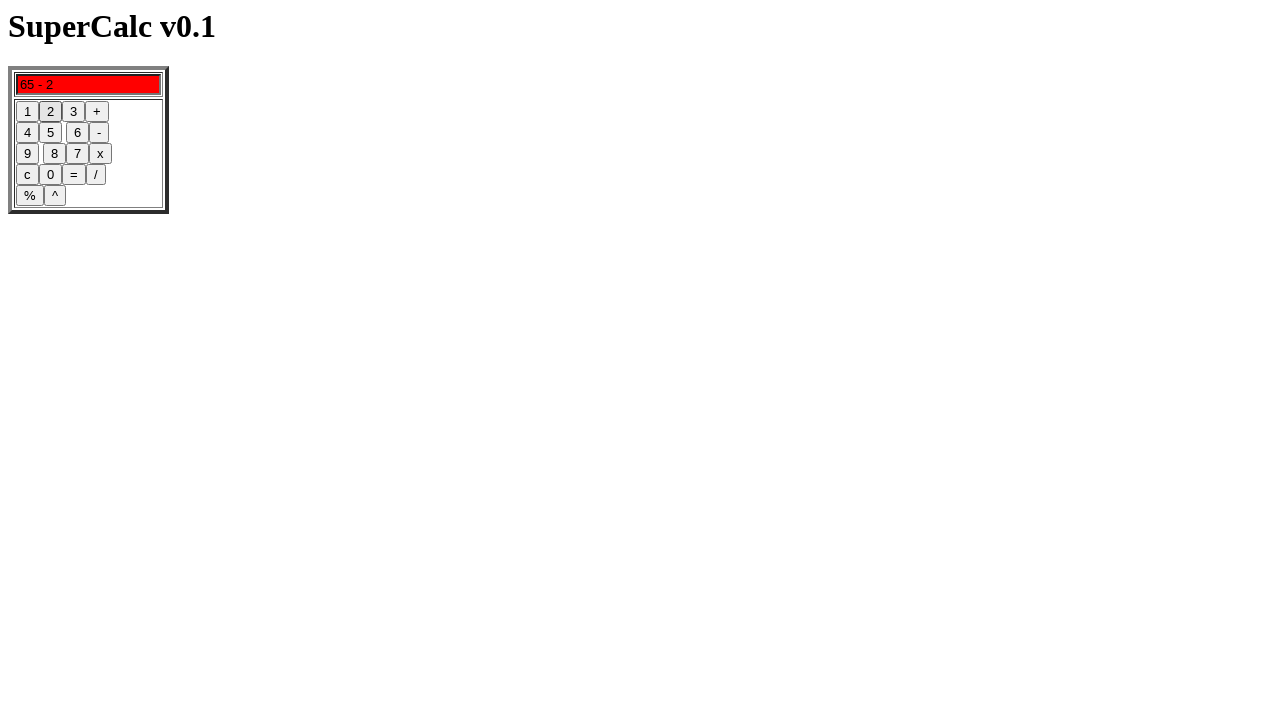

Clicked equals button to calculate 5 - 2 at (74, 175) on input[name='DoIt']
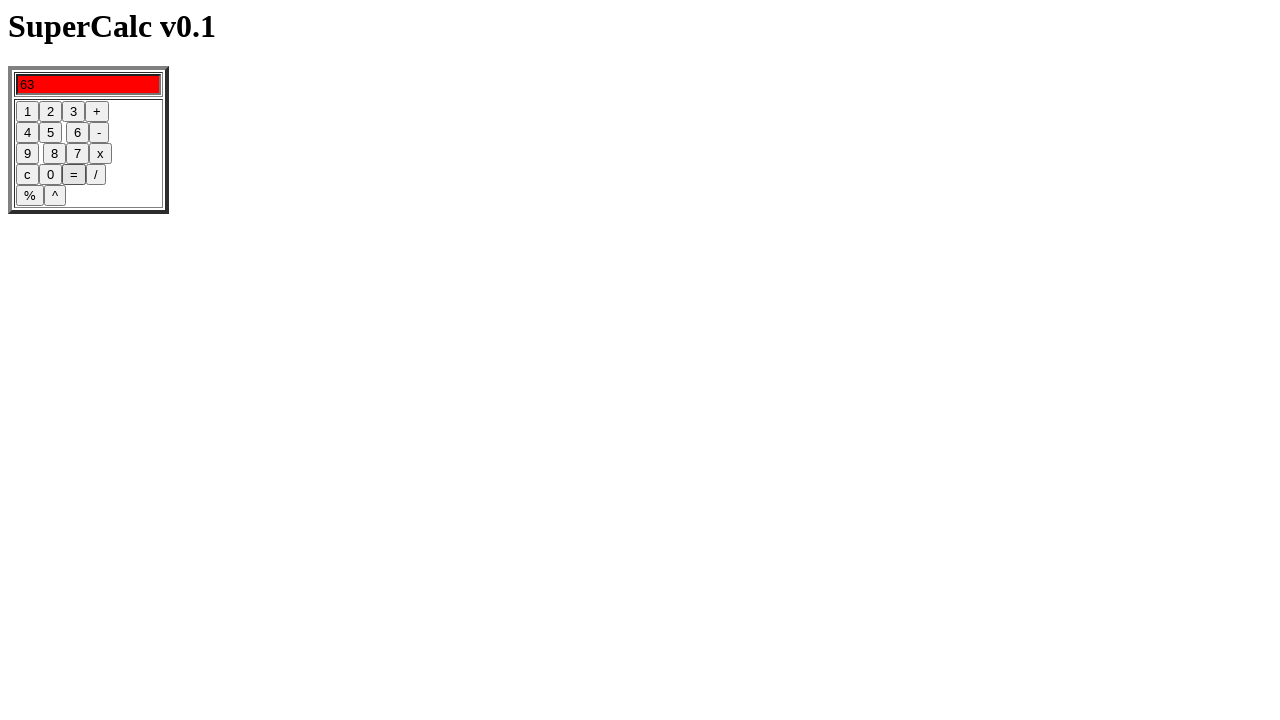

Verified result is displayed for 5 - 2
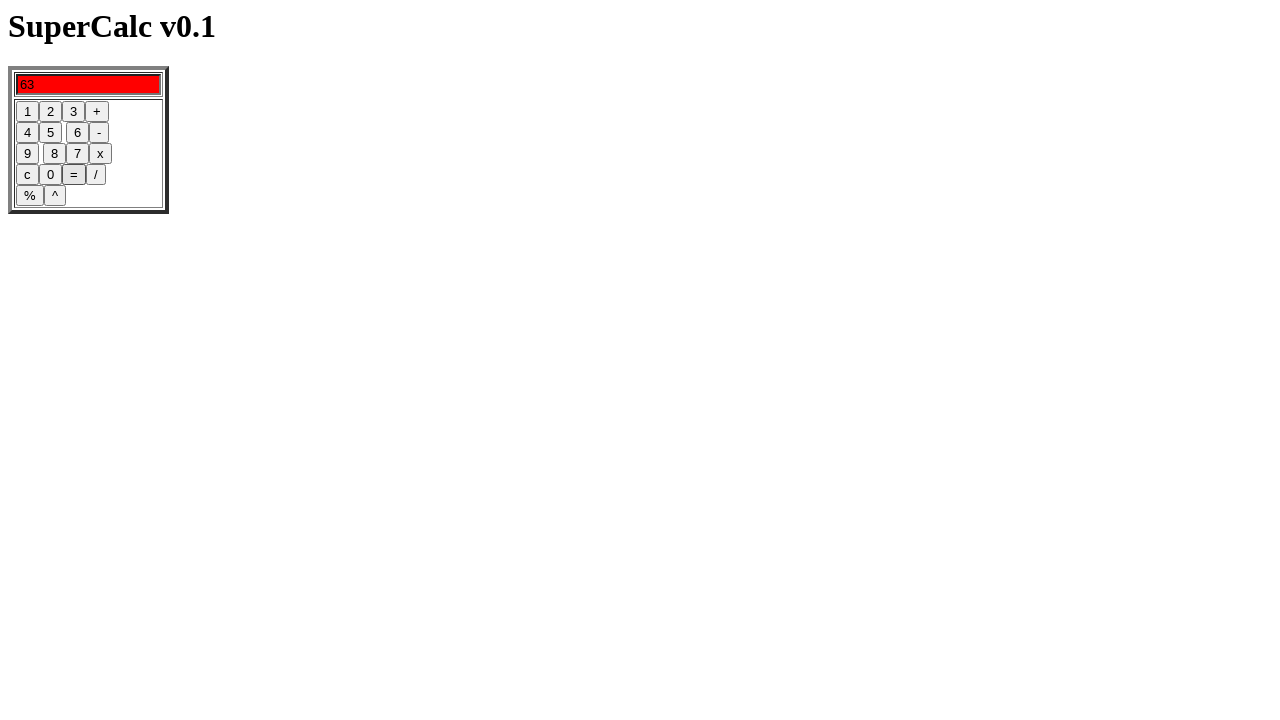

Clicked clear button to reset calculator at (28, 175) on input[name='clear']
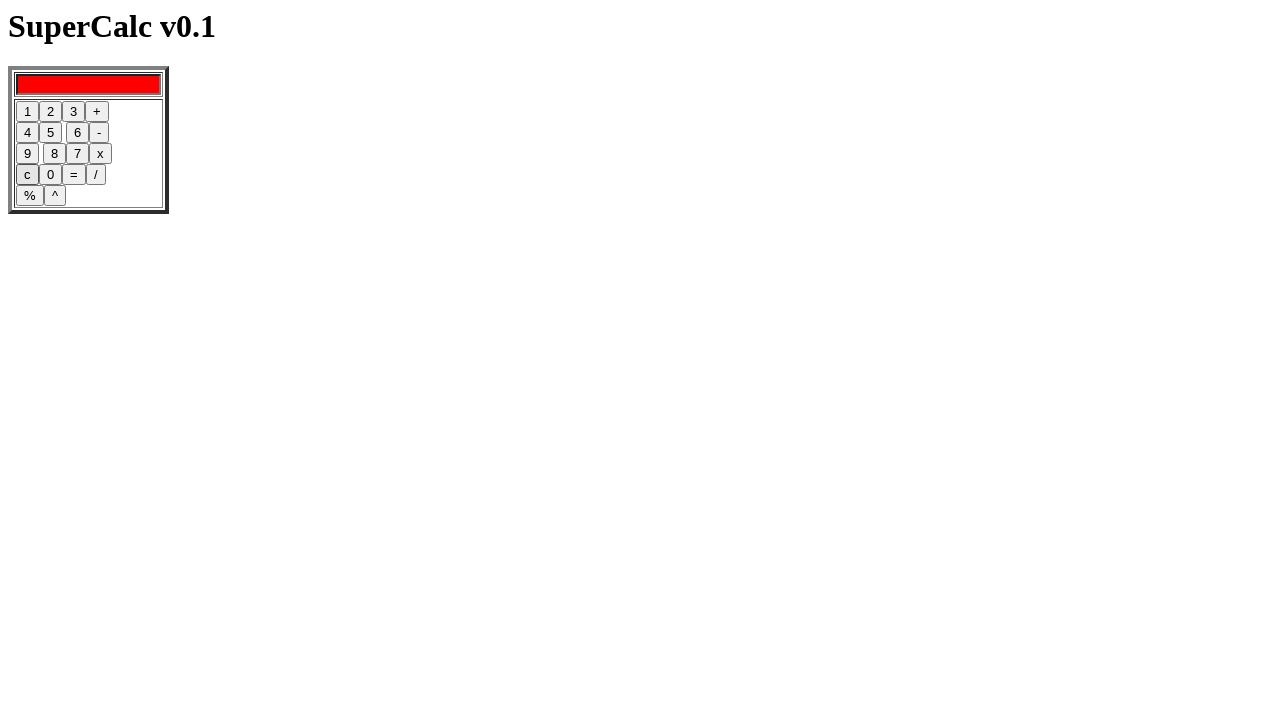

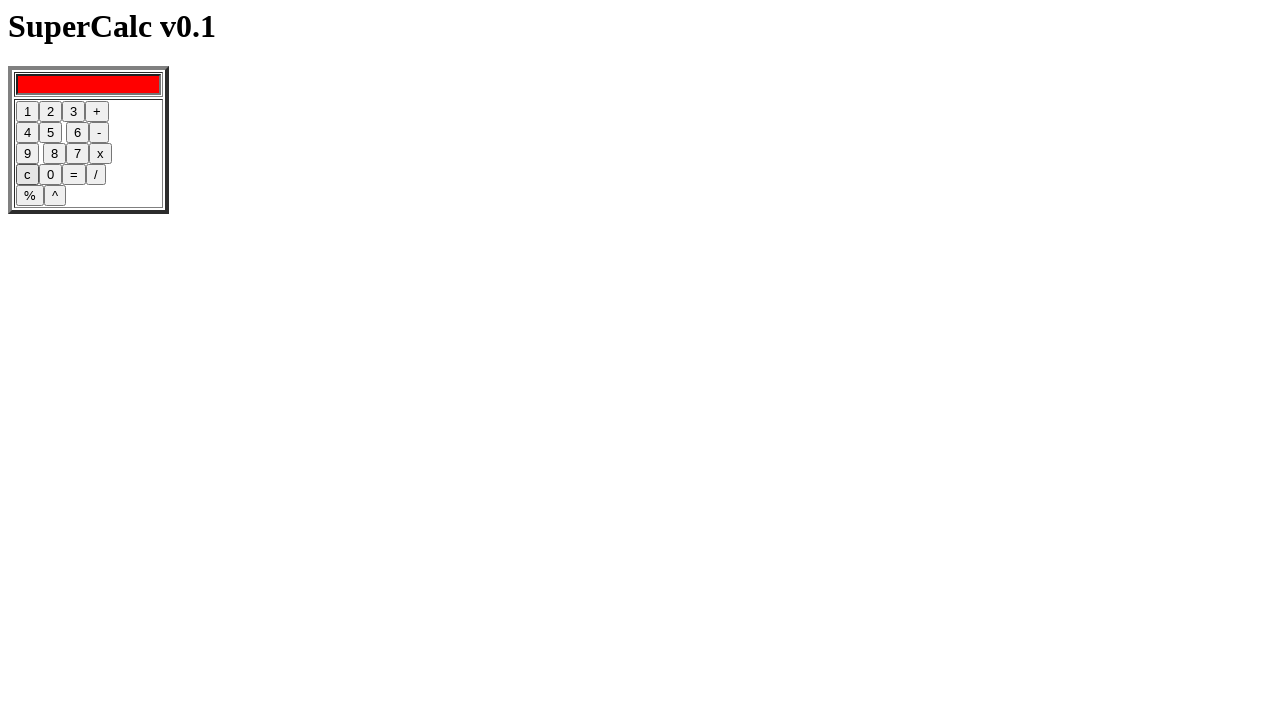